Navigates to Human Benchmark website and clicks the "Get Started" button to begin the benchmark tests.

Starting URL: https://humanbenchmark.com/

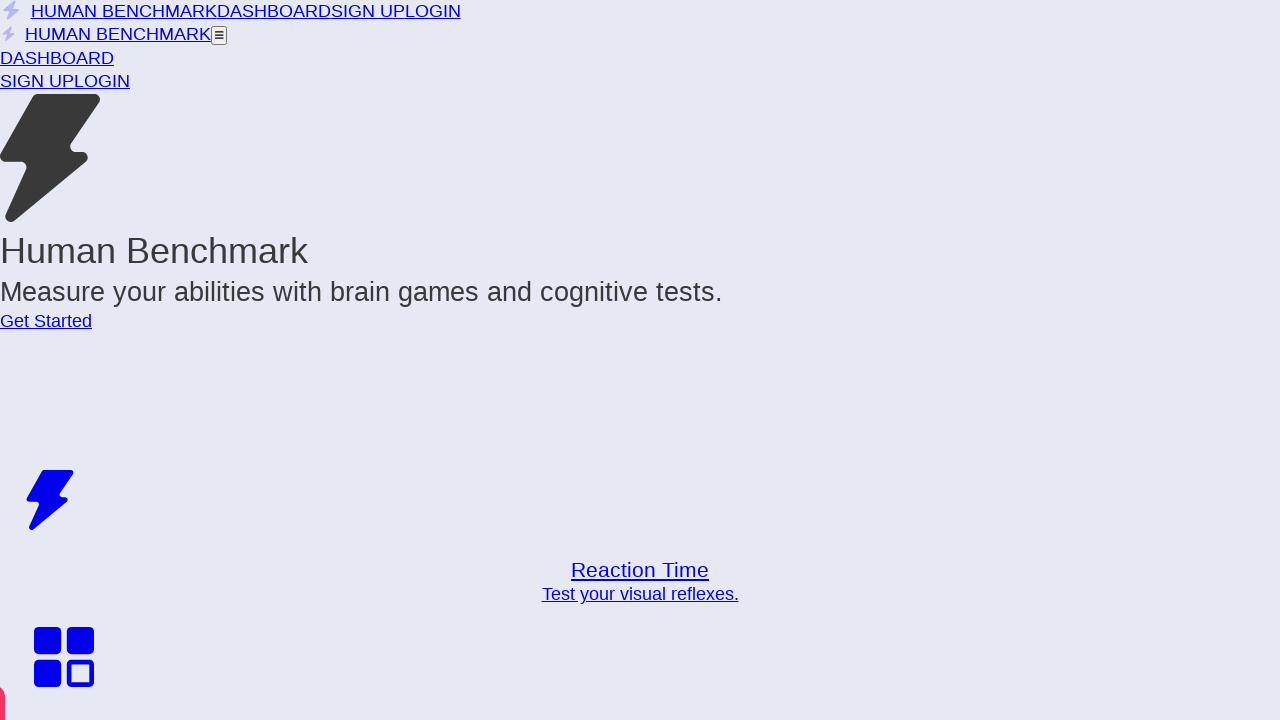

Waited for Human Benchmark website to fully load
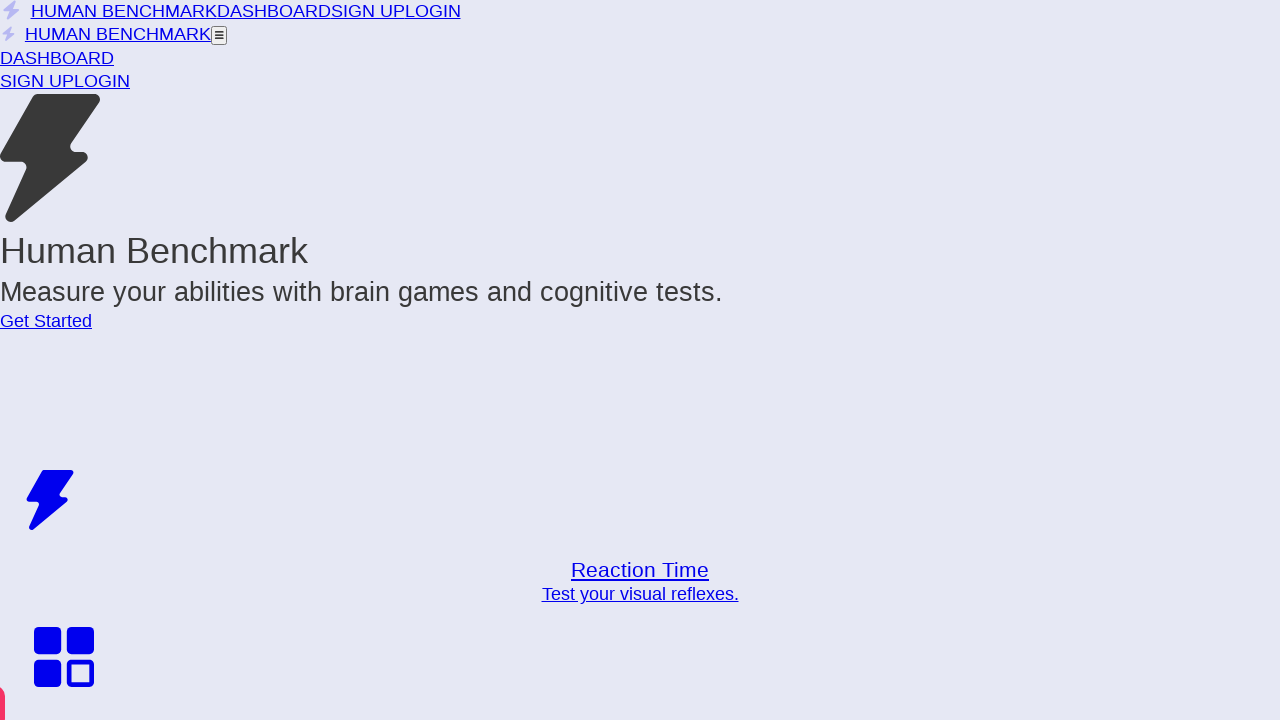

Clicked the 'Get Started' button to begin benchmark tests at (46, 321) on text=Get Started
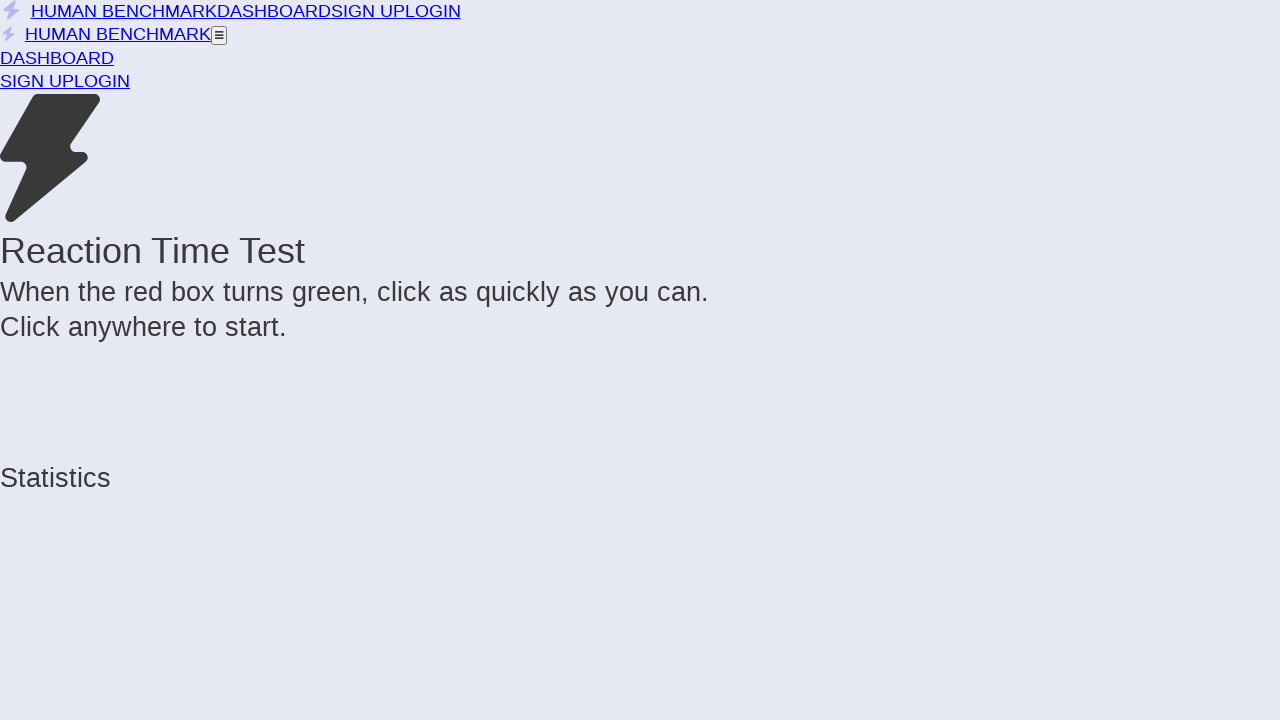

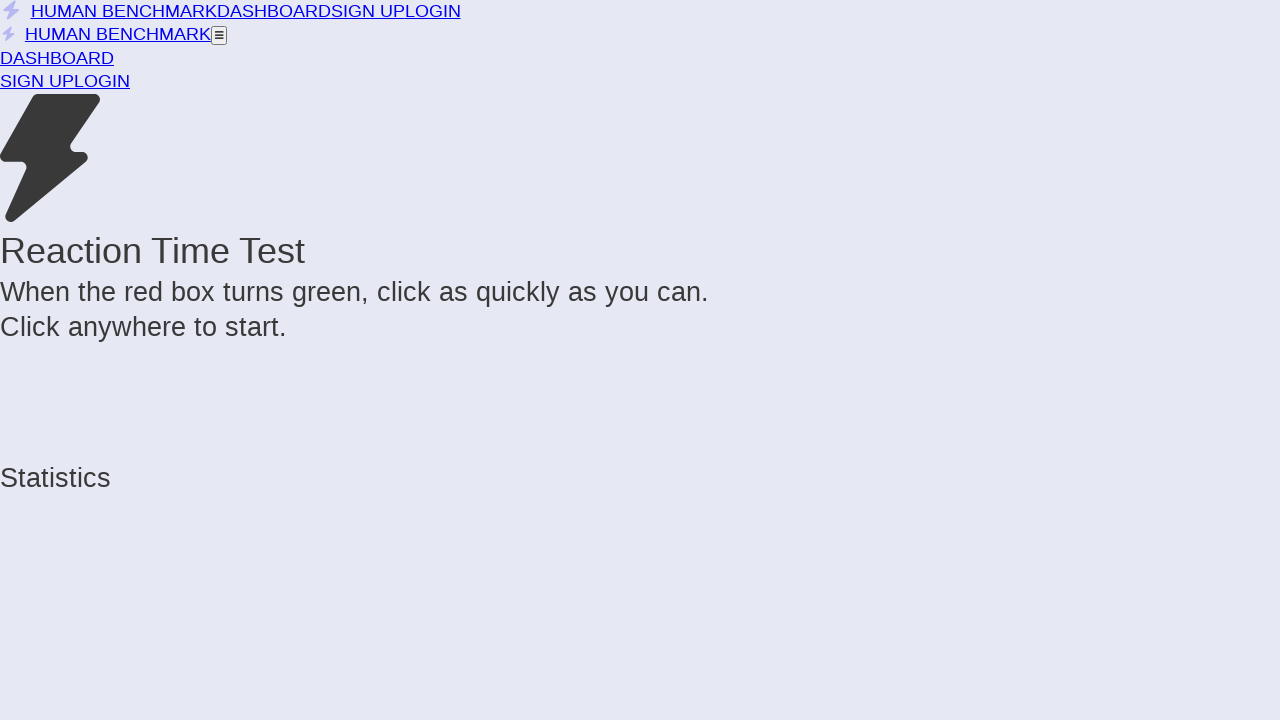